Tests three different button click types on a demo page: double-click, right-click, and regular click, then verifies that the appropriate success messages are displayed for each action.

Starting URL: https://demoqa.com/buttons

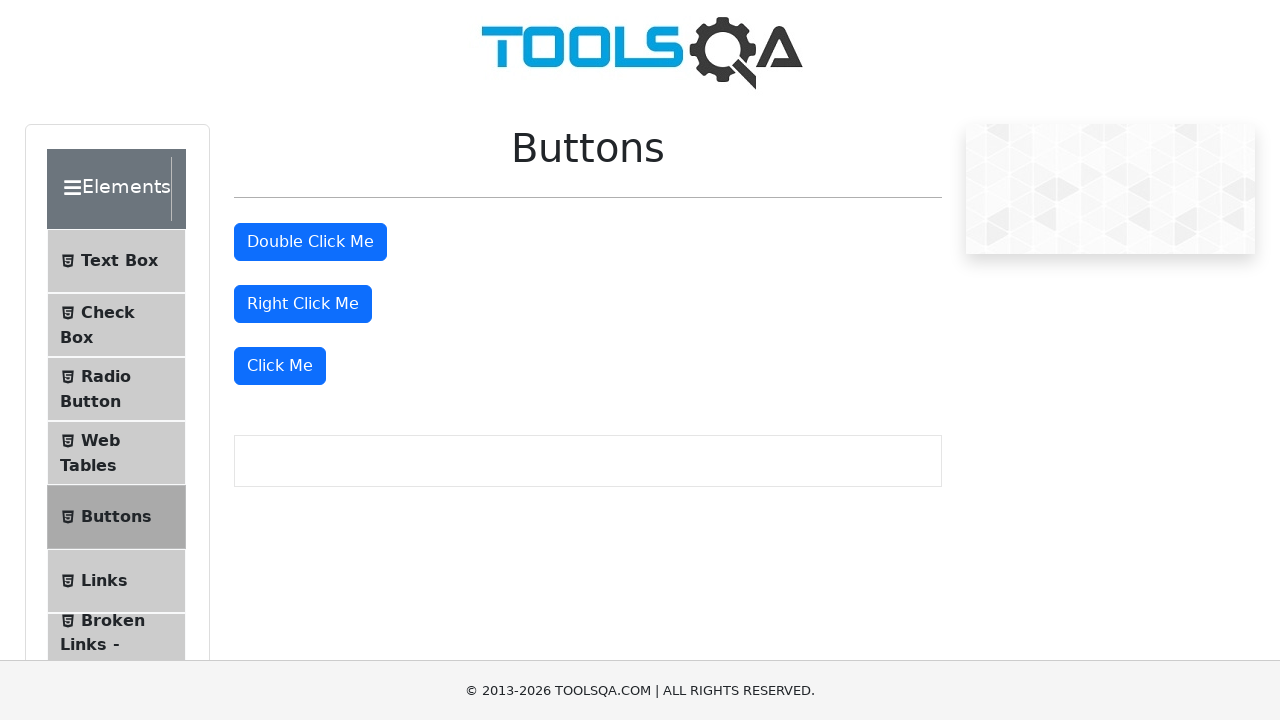

Double-clicked the double-click button at (310, 242) on #doubleClickBtn
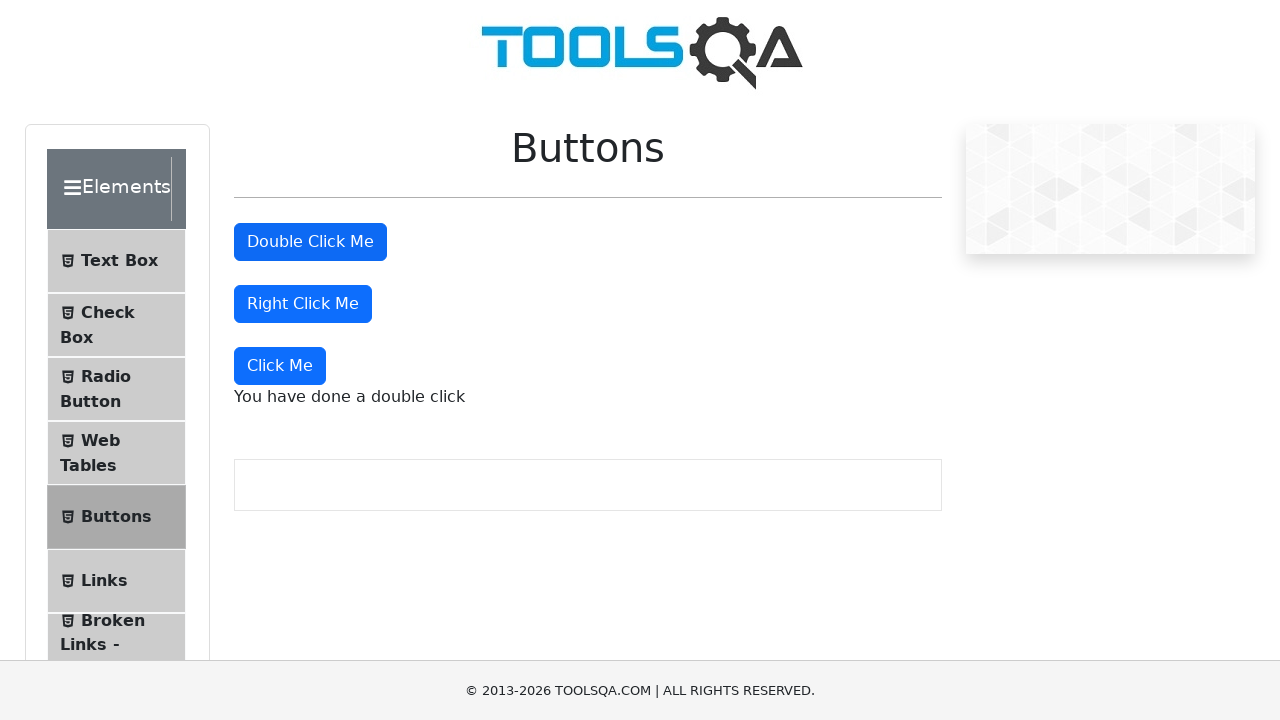

Right-clicked the right-click button at (303, 304) on #rightClickBtn
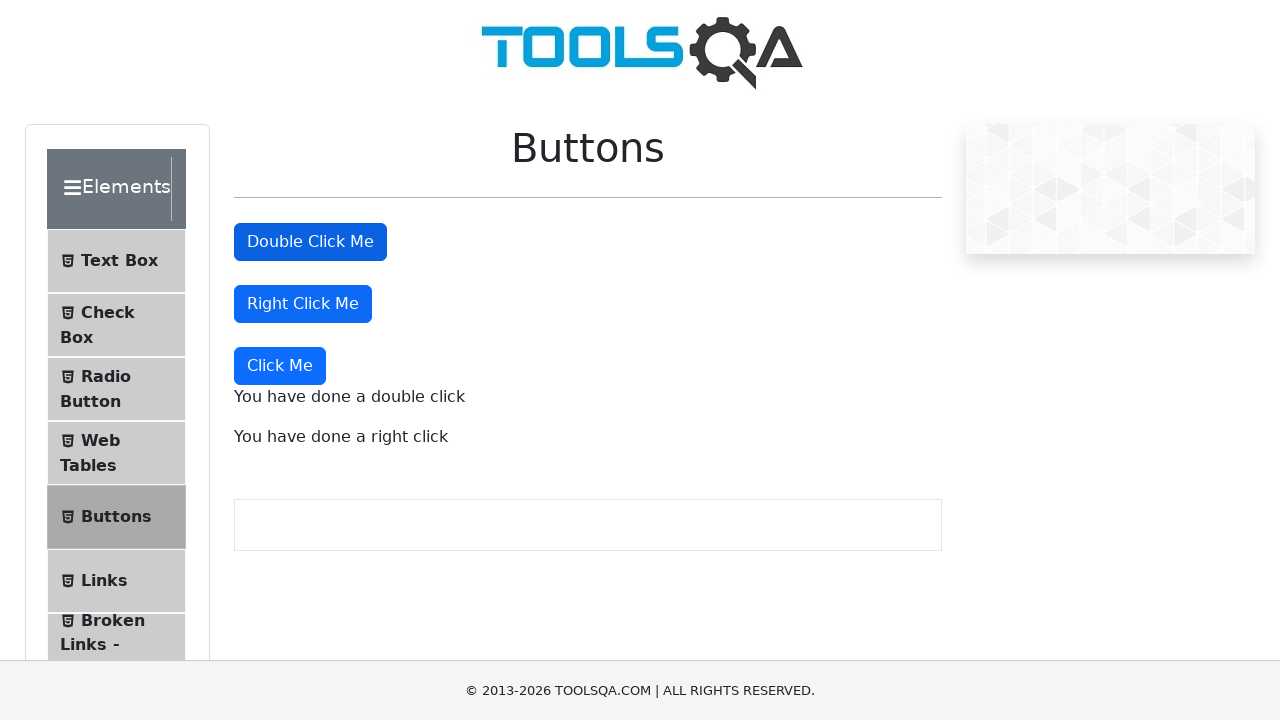

Clicked the dynamic 'Click Me' button at (280, 366) on button:has-text('Click Me') >> nth=2
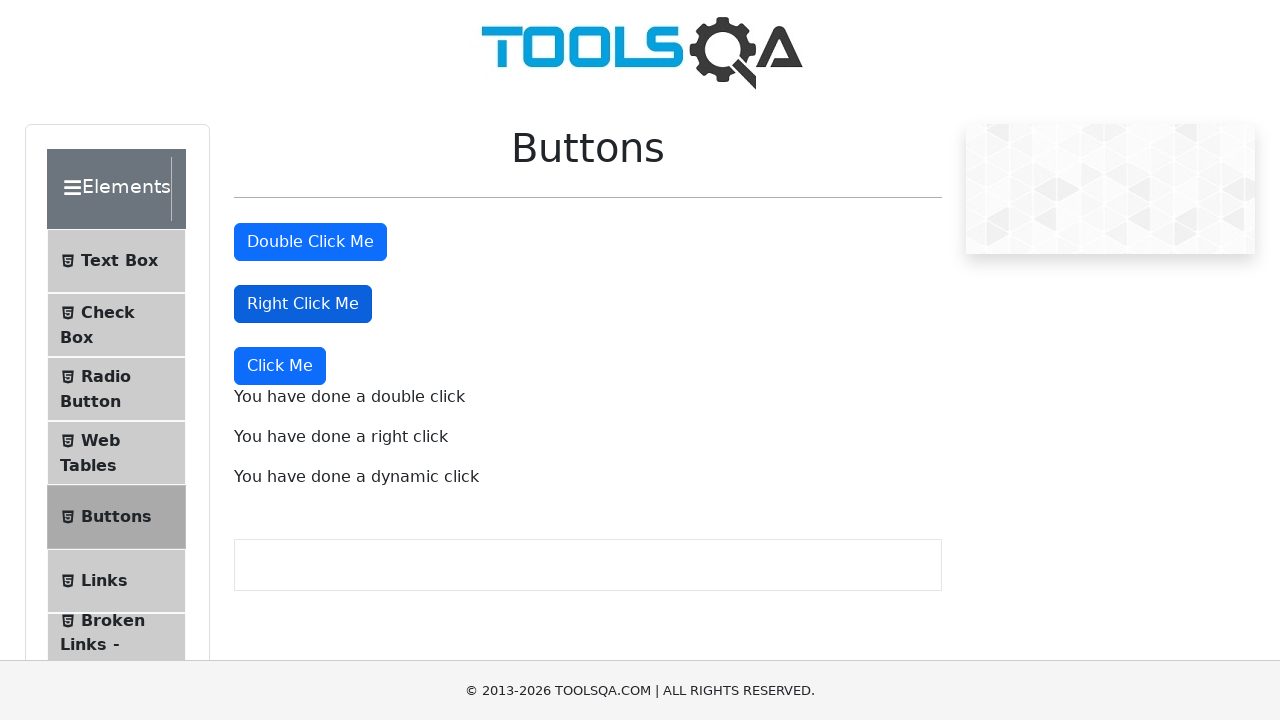

Double-click success message appeared
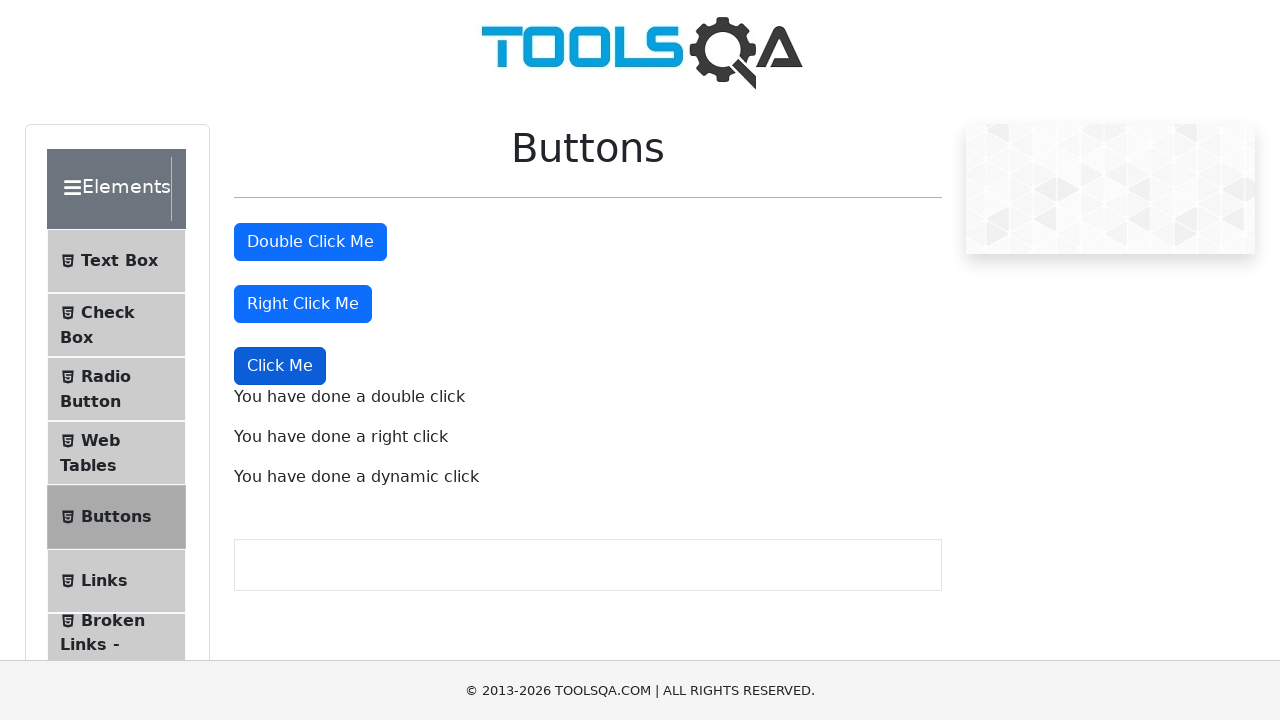

Right-click success message appeared
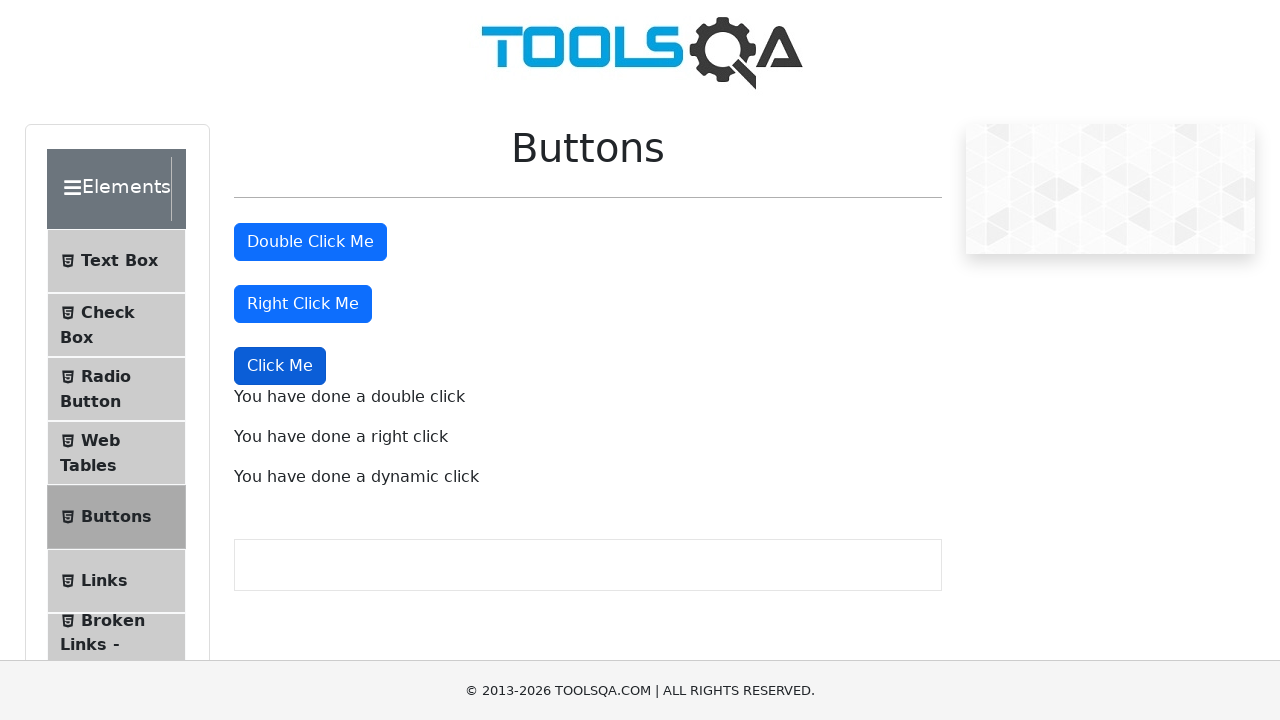

Dynamic click success message appeared
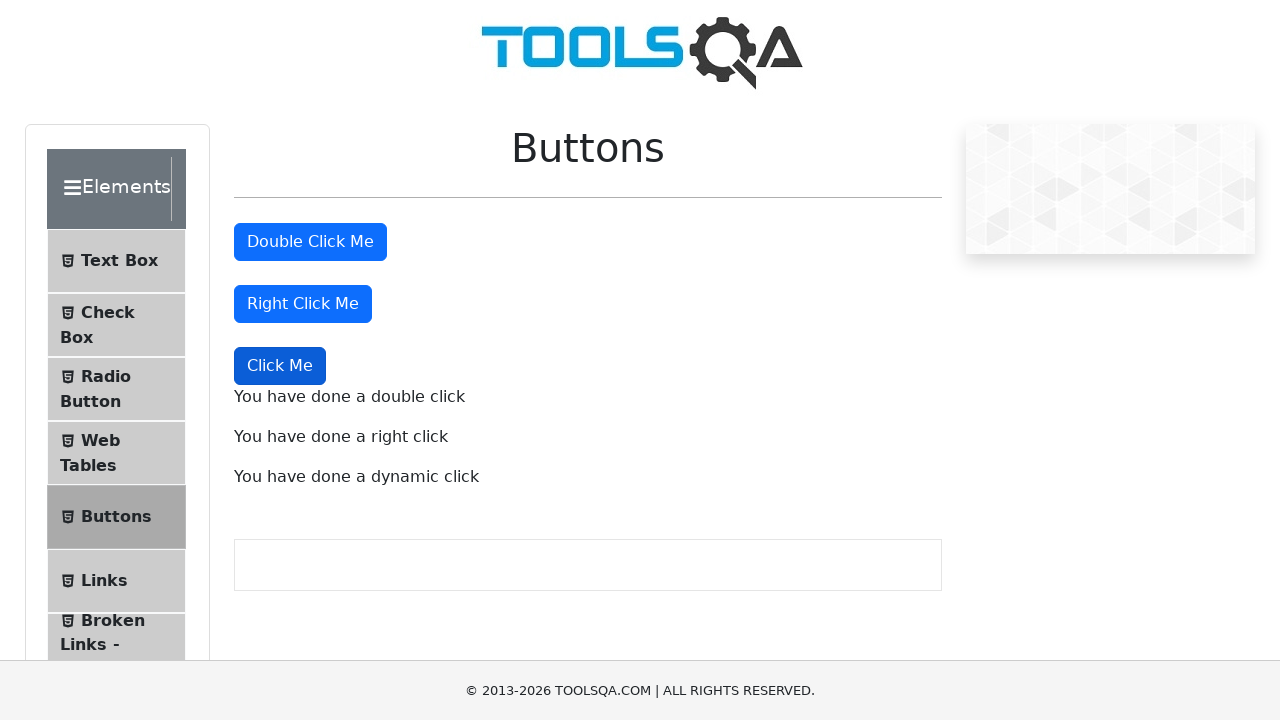

Verified double-click message displays correct text
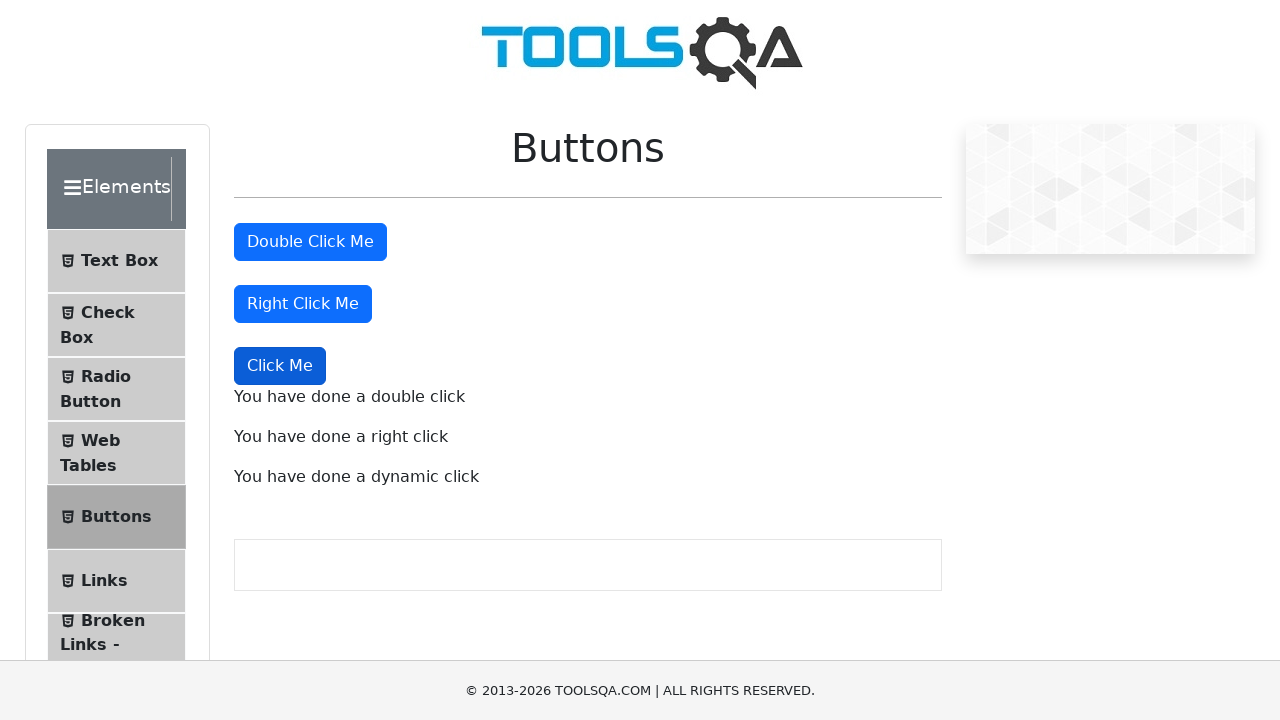

Verified right-click message displays correct text
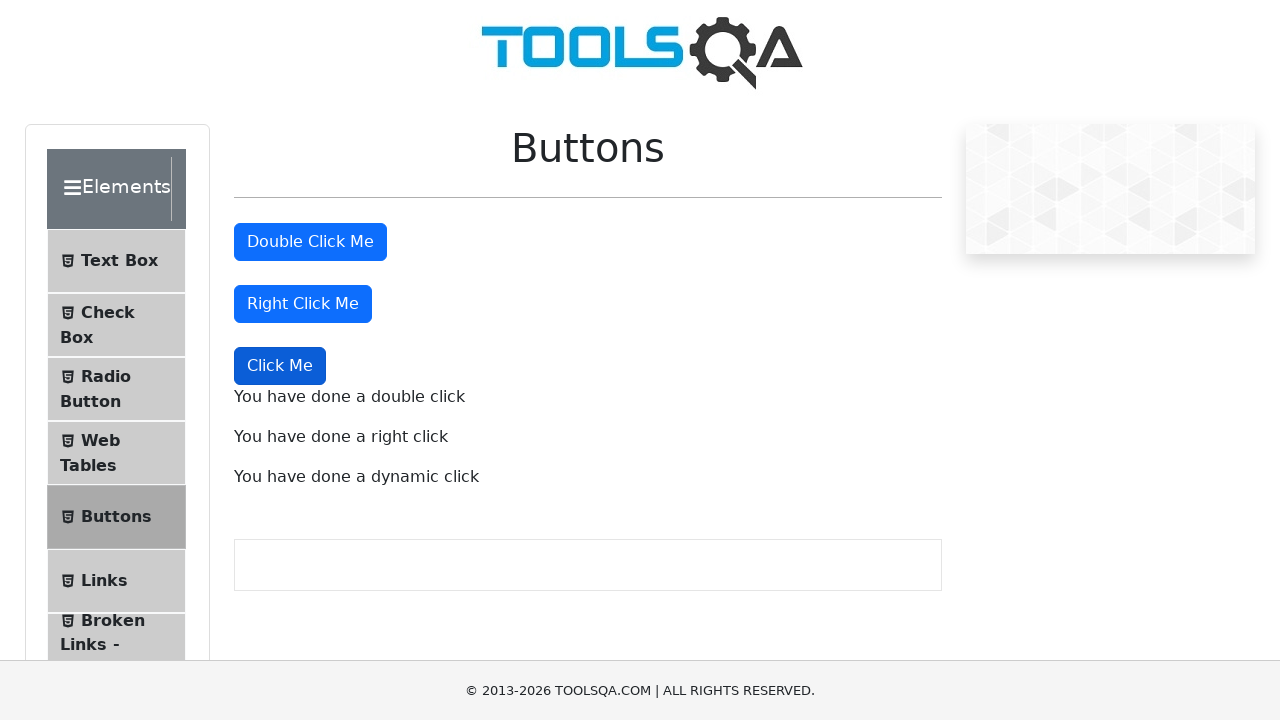

Verified dynamic click message displays correct text
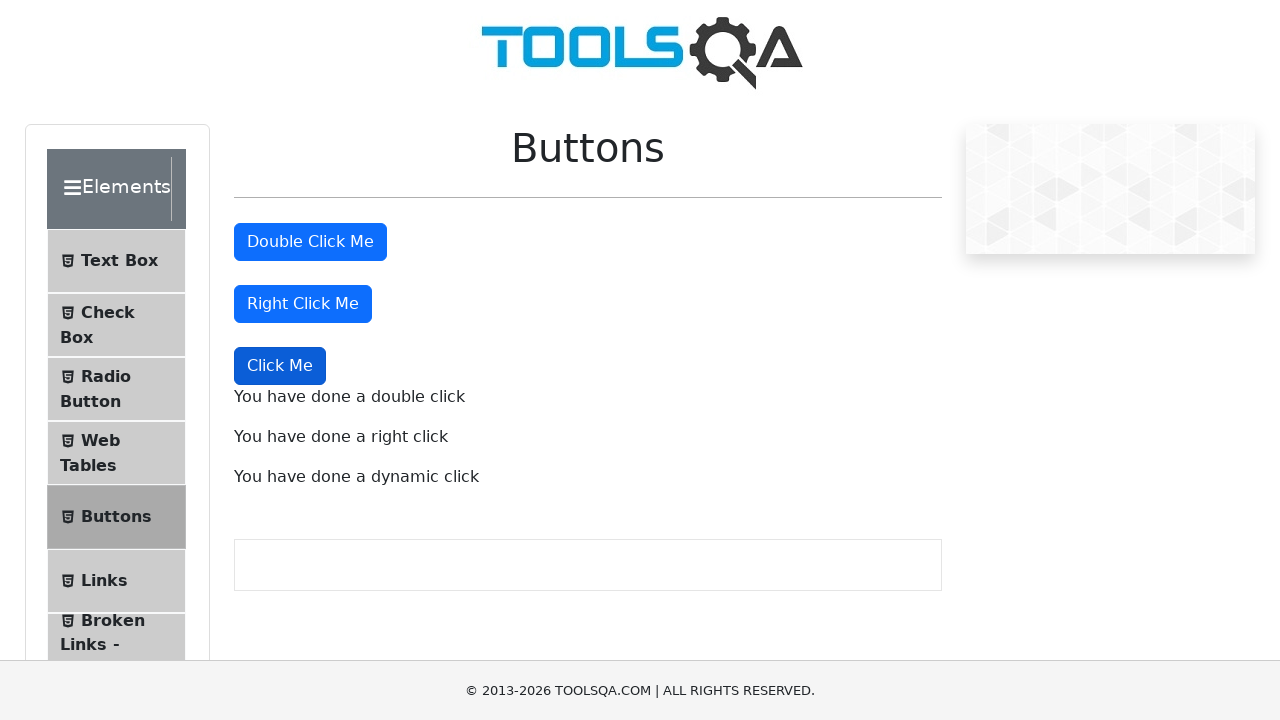

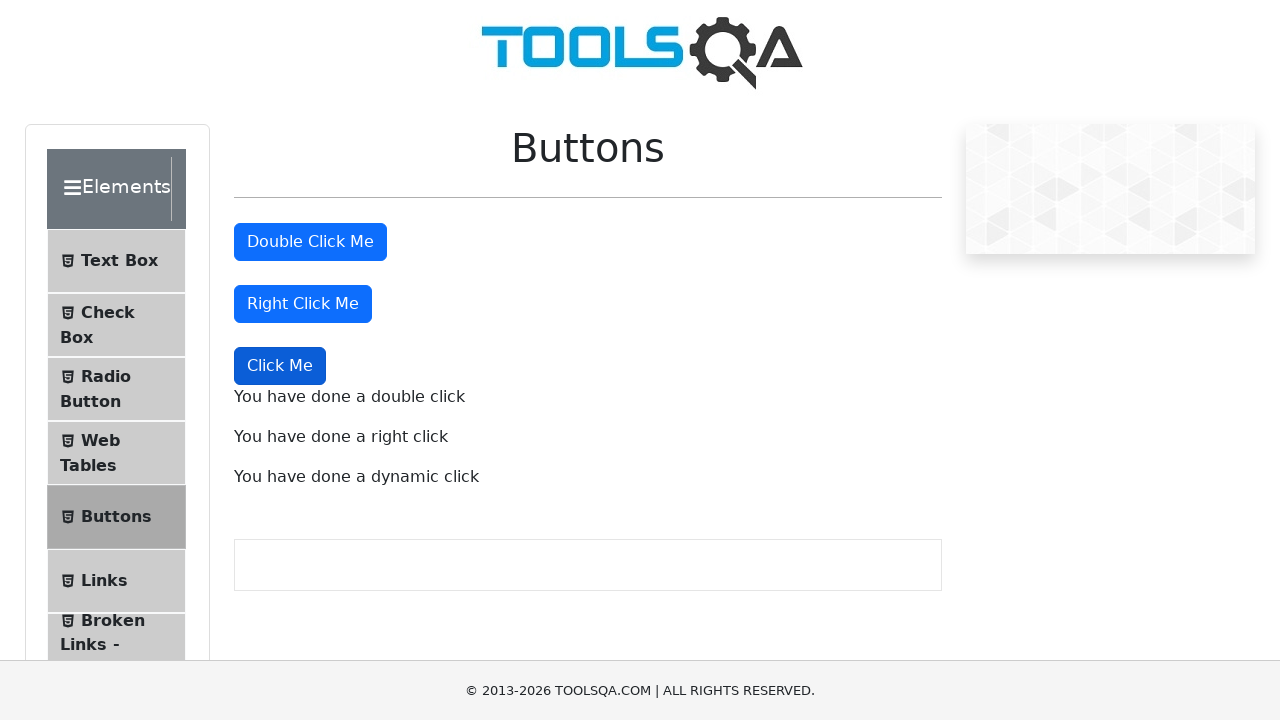